Tests a JavaScript confirmation alert by clicking a button to trigger it, verifying the alert text, and accepting the confirmation

Starting URL: https://v1.training-support.net/selenium/javascript-alerts

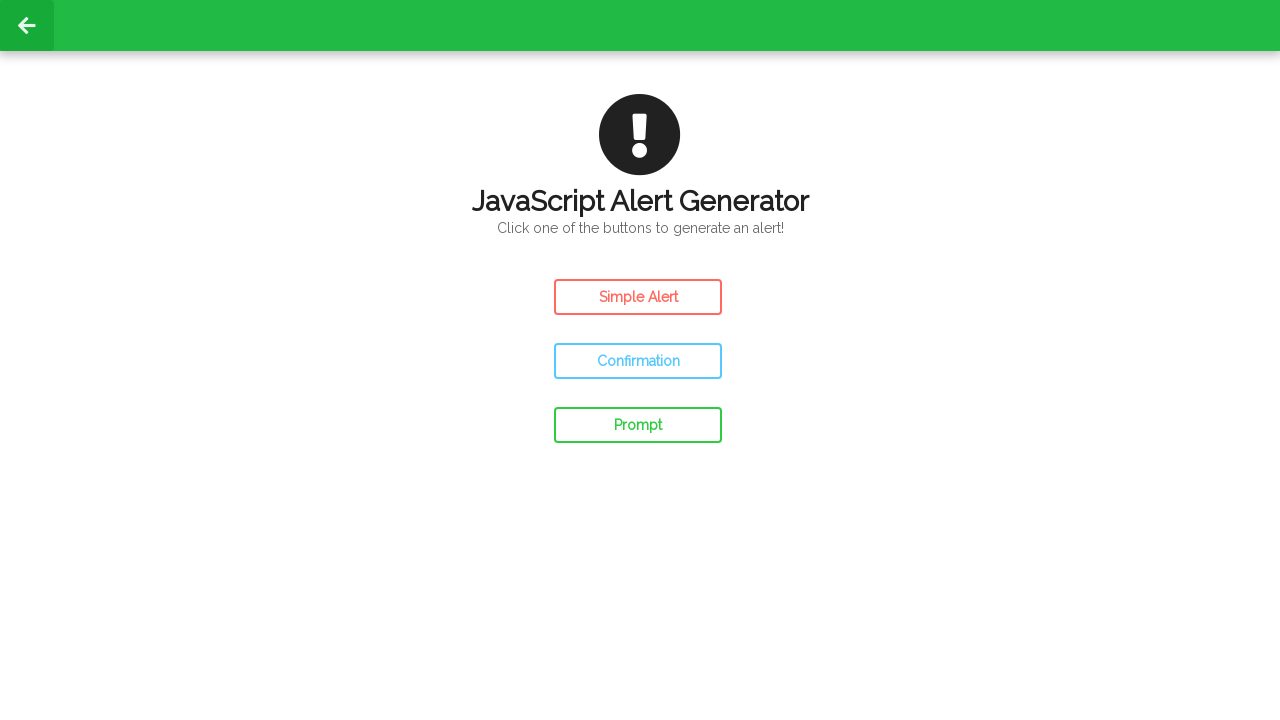

Set up dialog handler to accept confirmation alerts
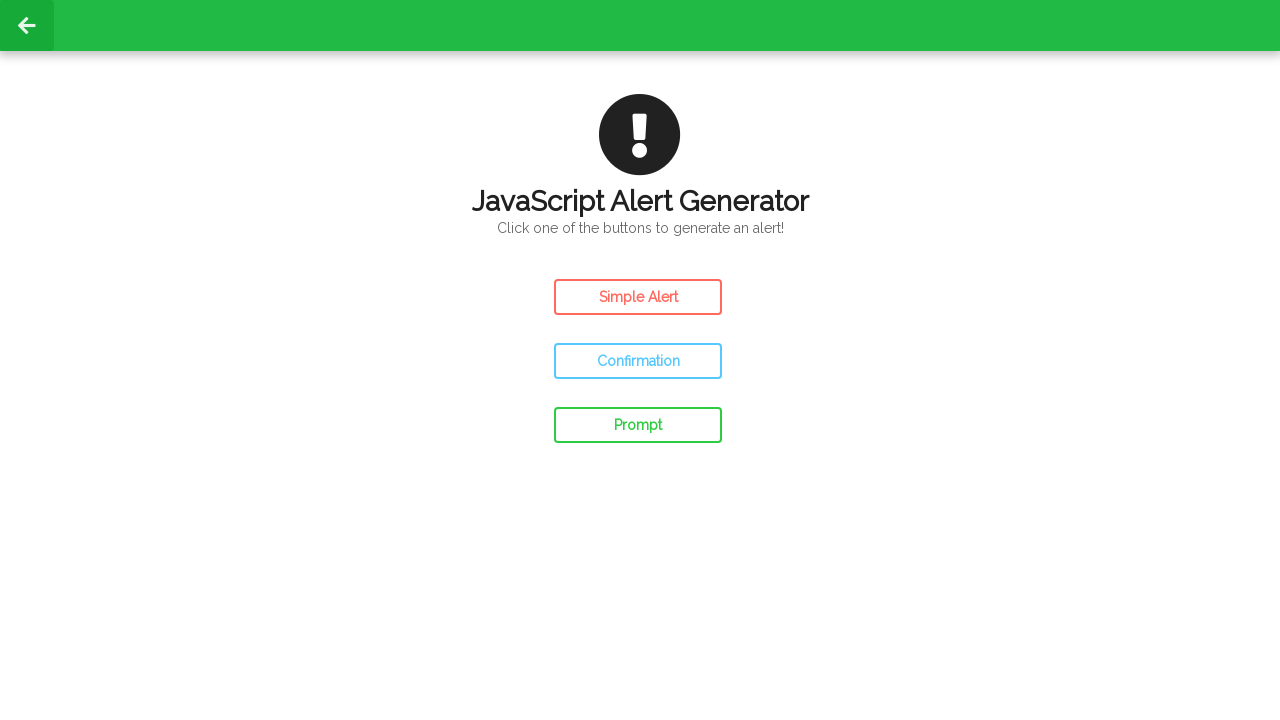

Clicked confirm button to trigger JavaScript confirmation alert at (638, 361) on #confirm
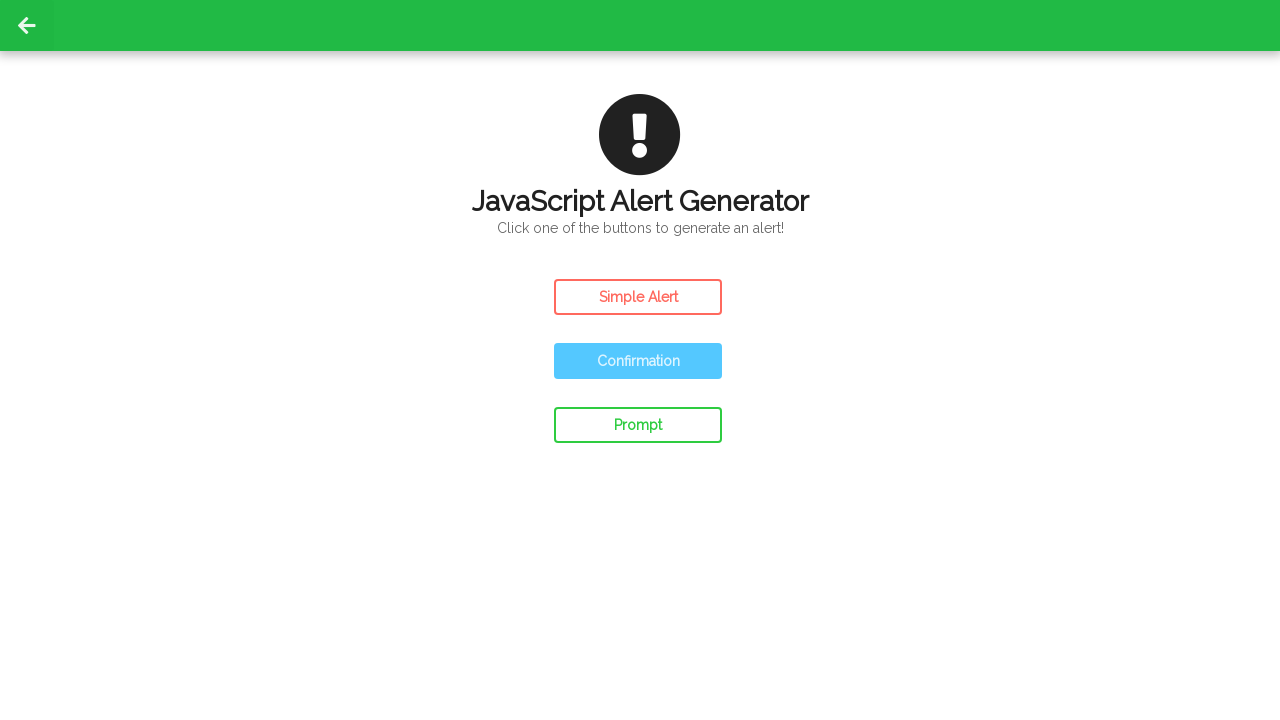

Waited for confirmation alert to be processed
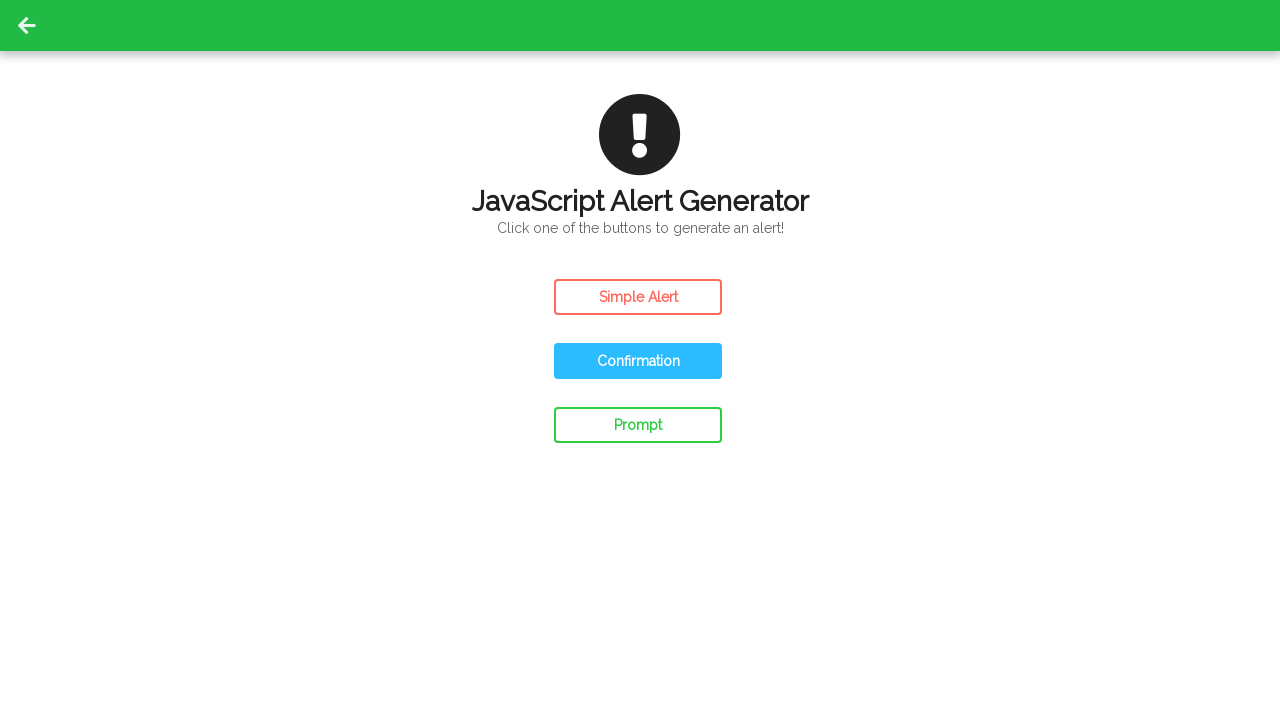

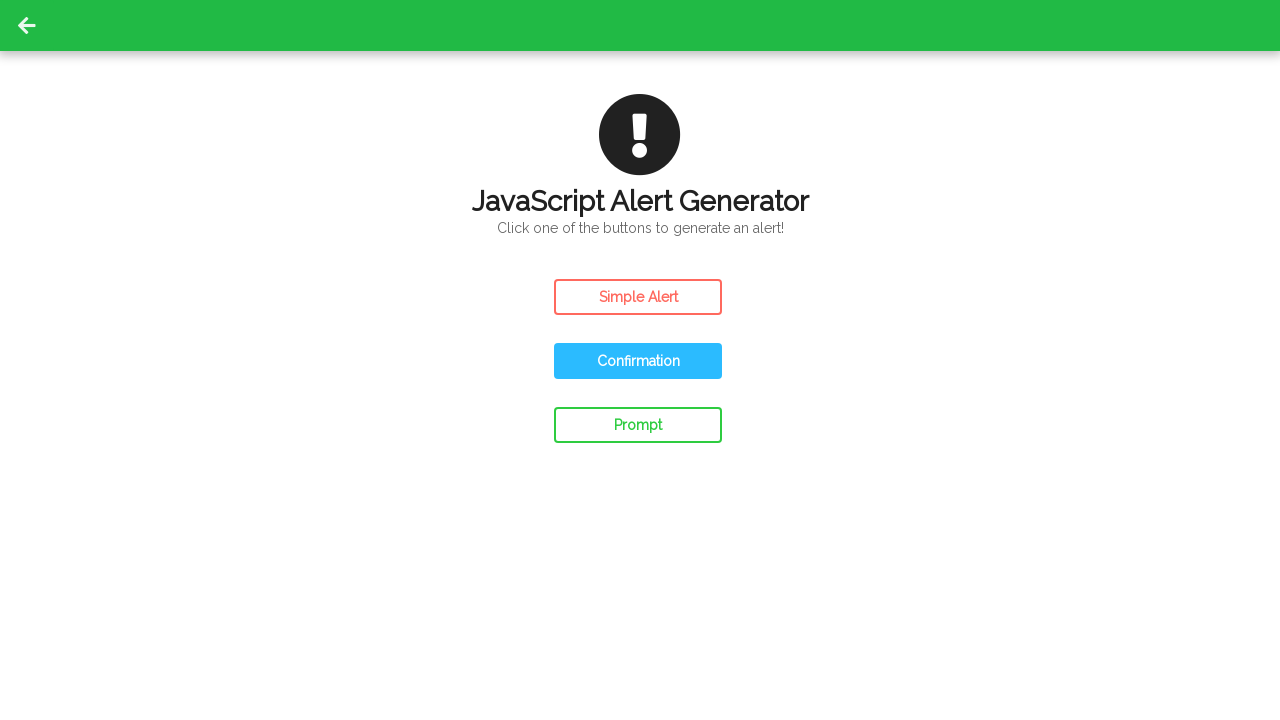